Tests clicking on a special offer image that is not a navigational link, verifying that no navigation or results occur.

Starting URL: https://www.advantageonlineshopping.com/#/

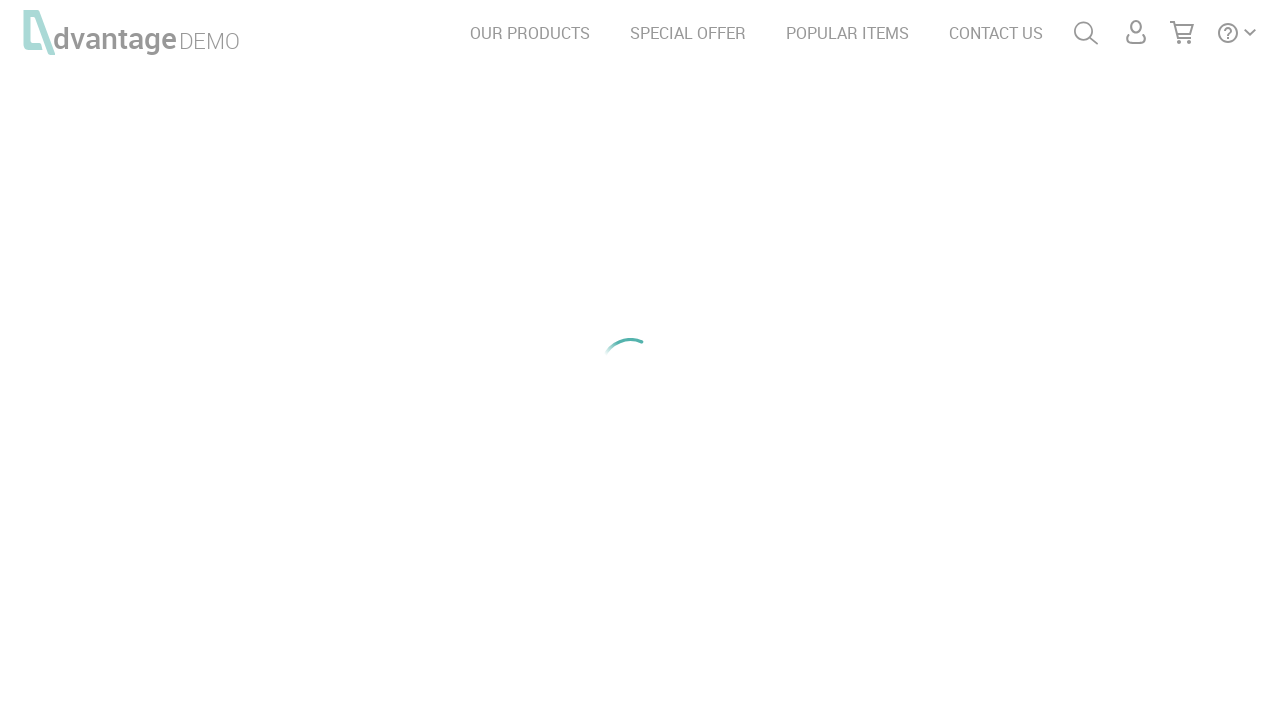

Clicked on special offer image (non-link element) at (416, 360) on xpath=//*[@id='img-special-offer']/figure/img
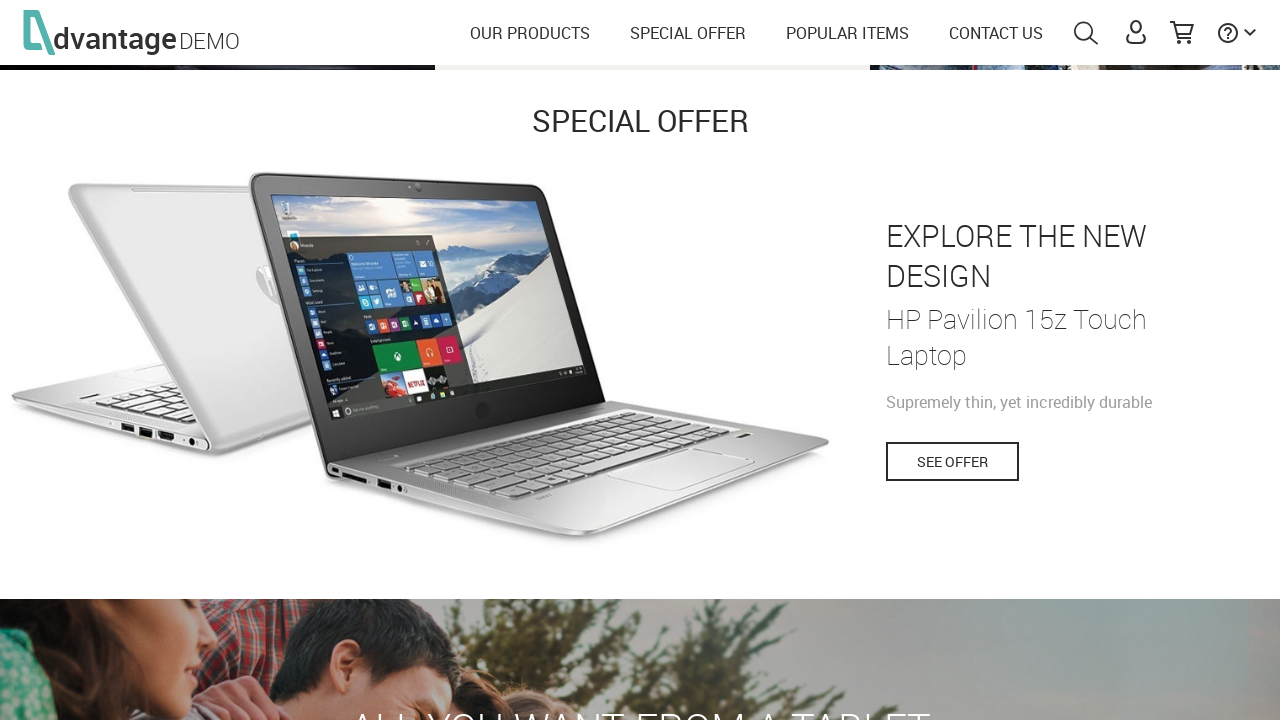

Waited 1 second to verify no navigation occurred
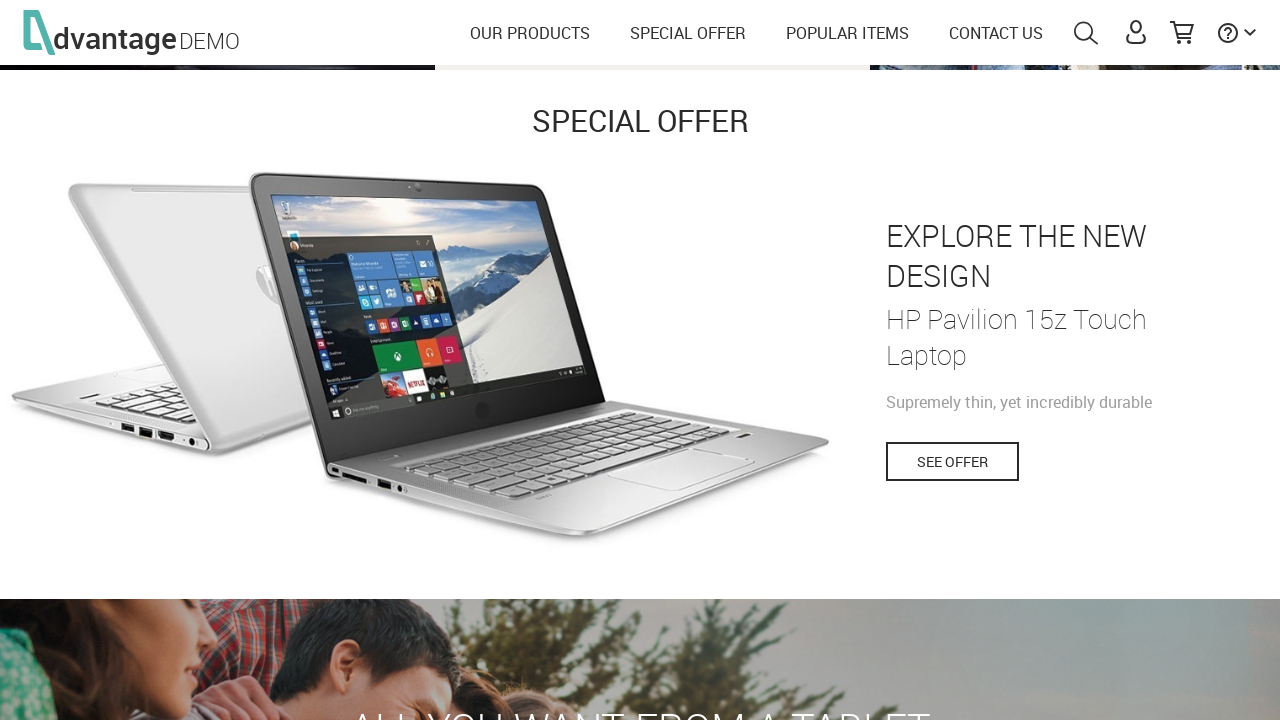

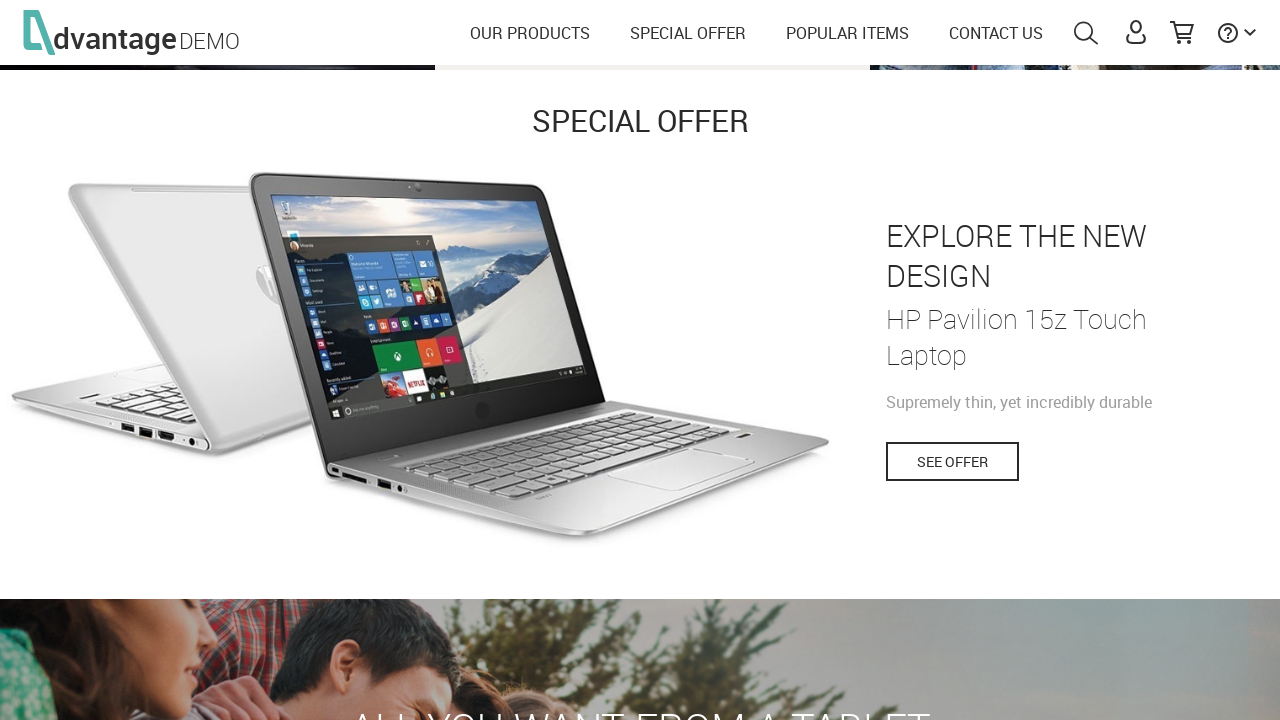